Tests a complete flight booking flow on BlazeDemo, including selecting departure/destination cities, choosing a flight, and filling in passenger and payment information to complete the purchase.

Starting URL: https://blazedemo.com/

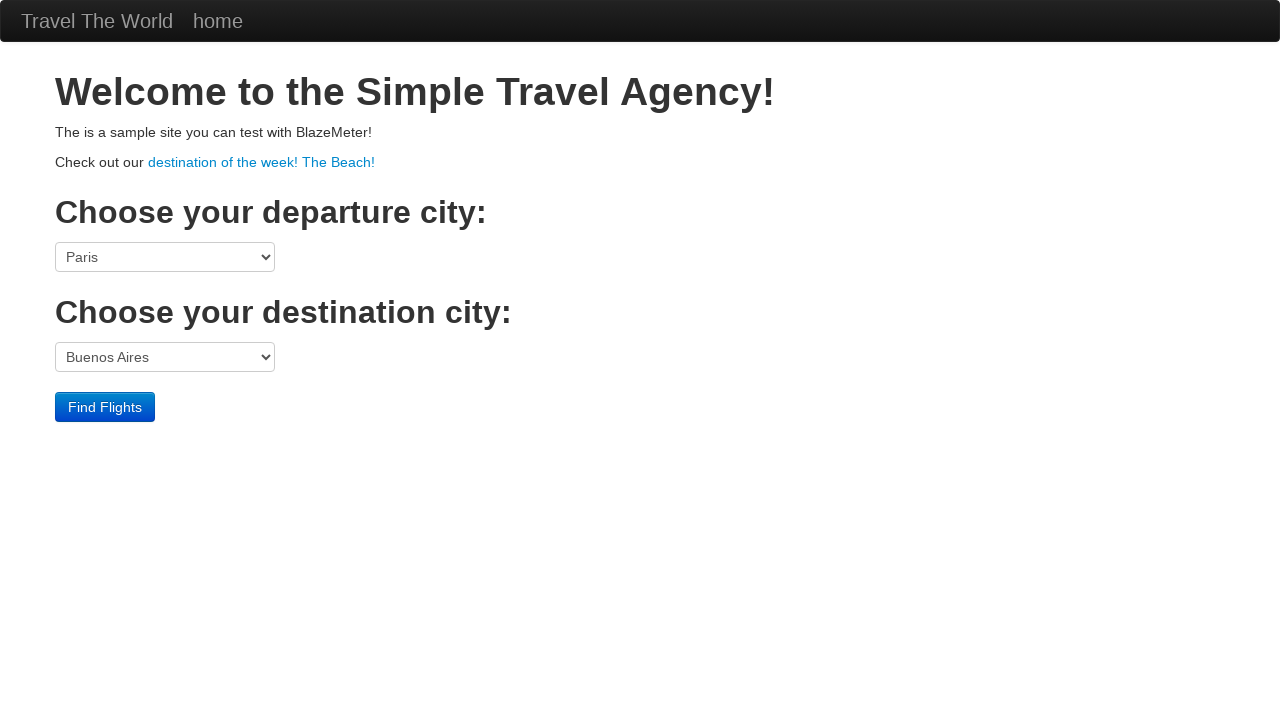

Clicked departure city dropdown at (165, 257) on select[name='fromPort']
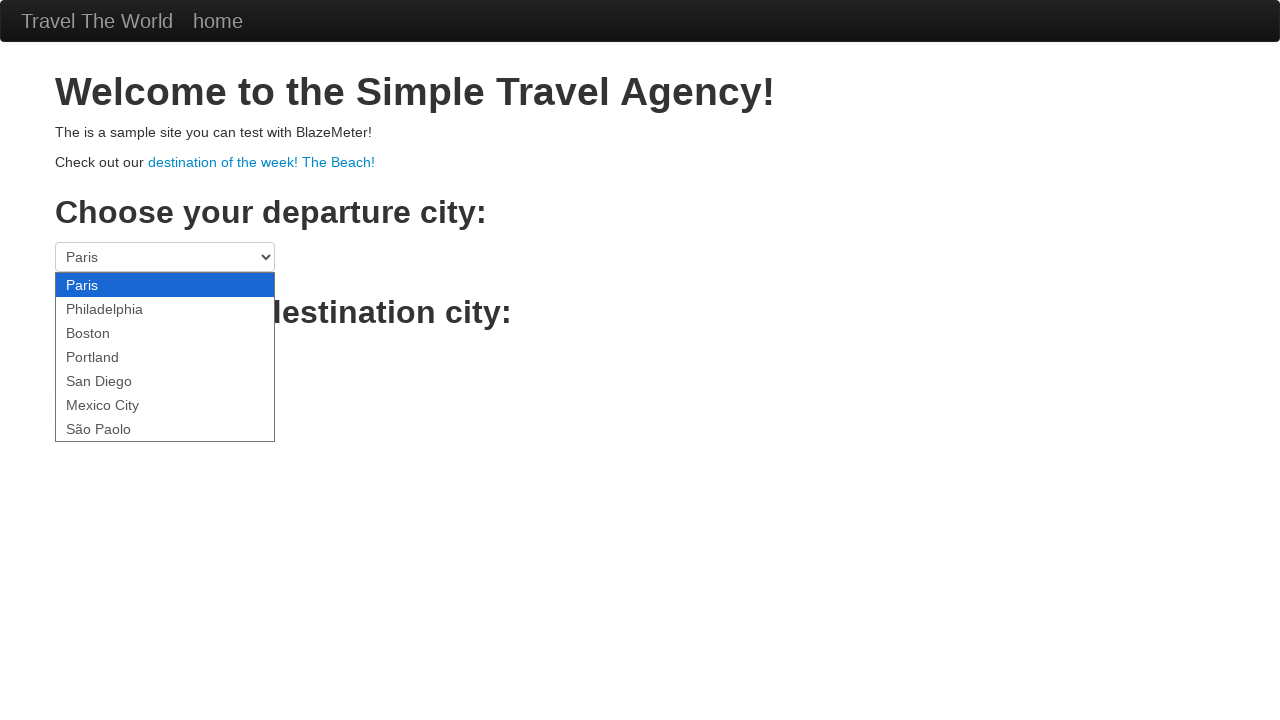

Selected Mexico City as departure city on select[name='fromPort']
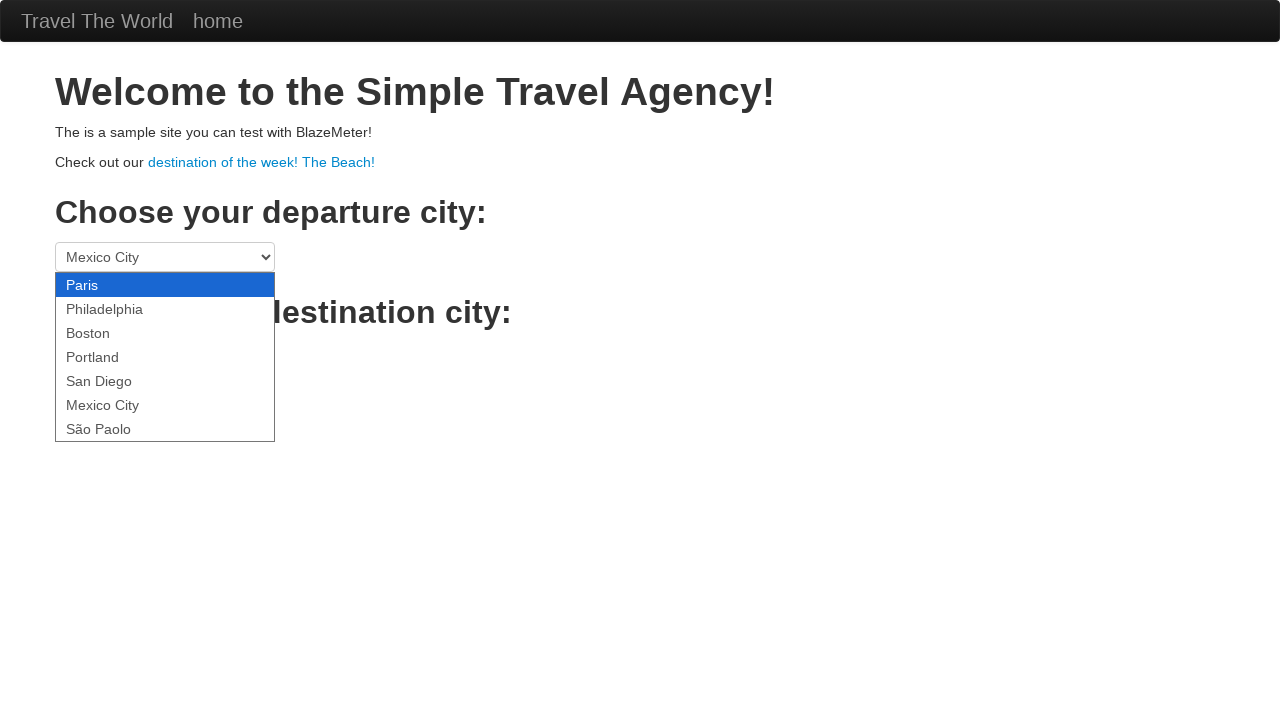

Clicked destination city dropdown at (165, 357) on select[name='toPort']
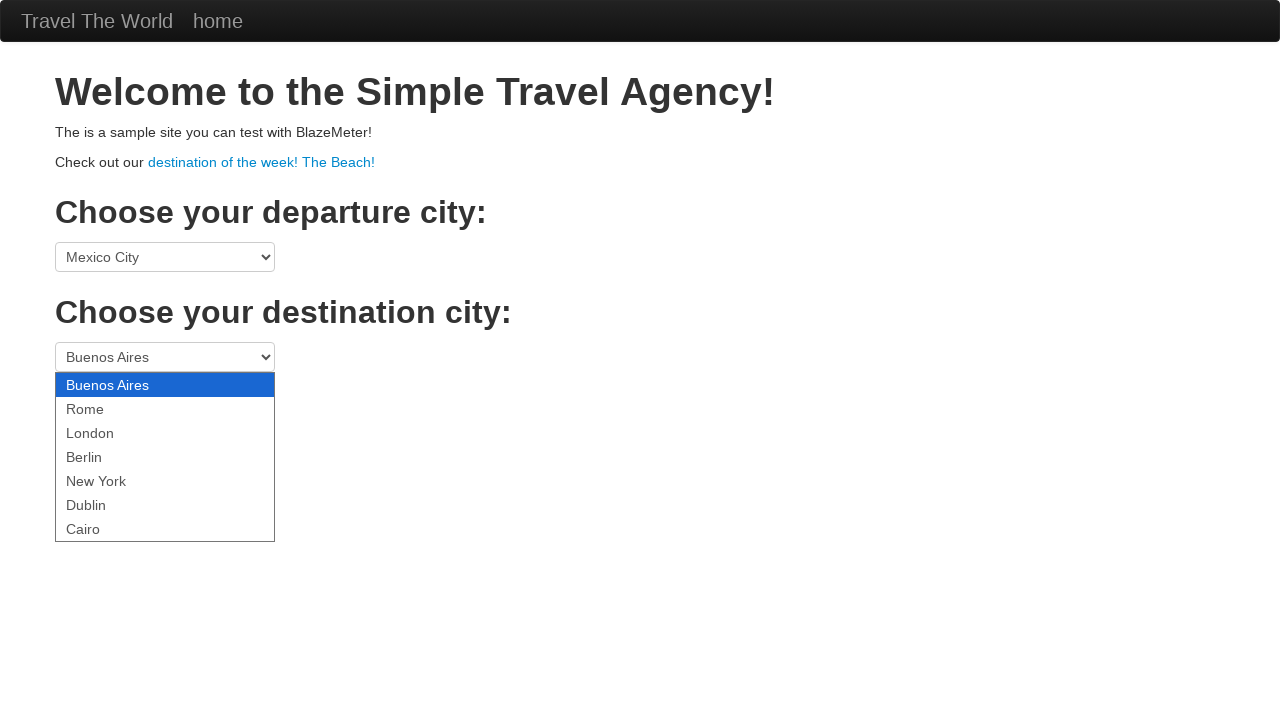

Selected New York as destination city on select[name='toPort']
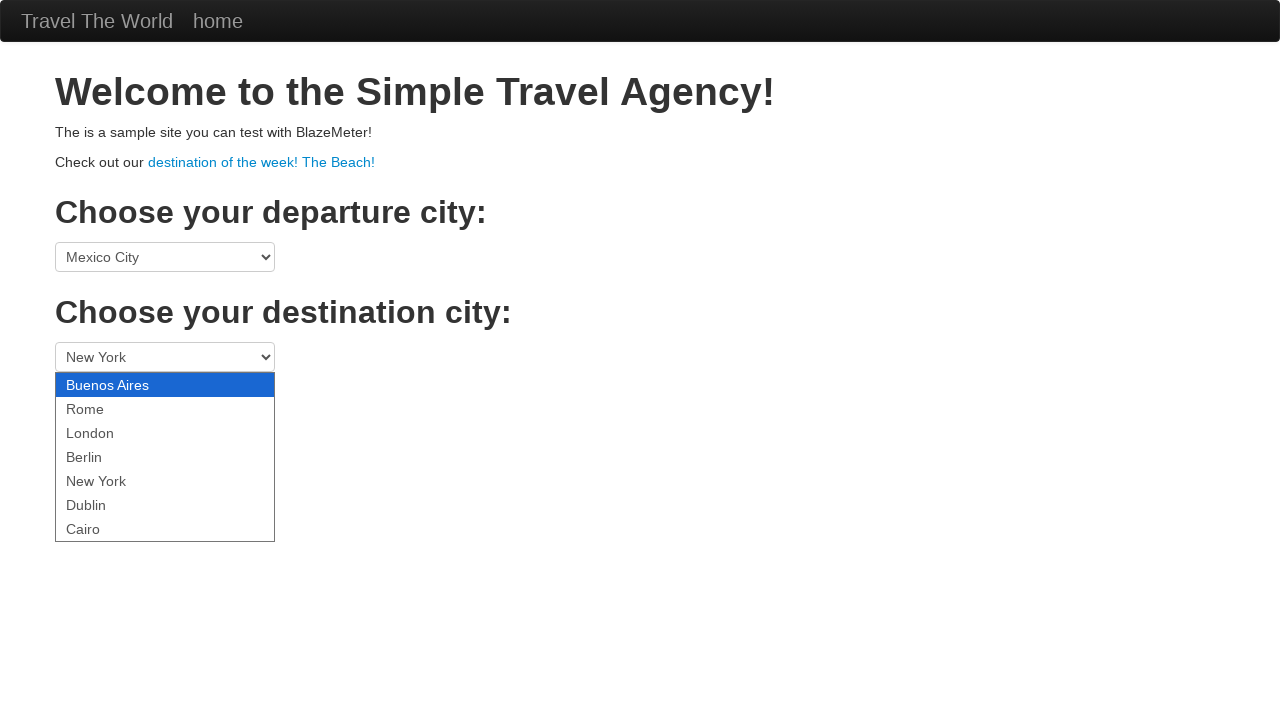

Clicked 'Find Flights' button at (105, 407) on .btn-primary
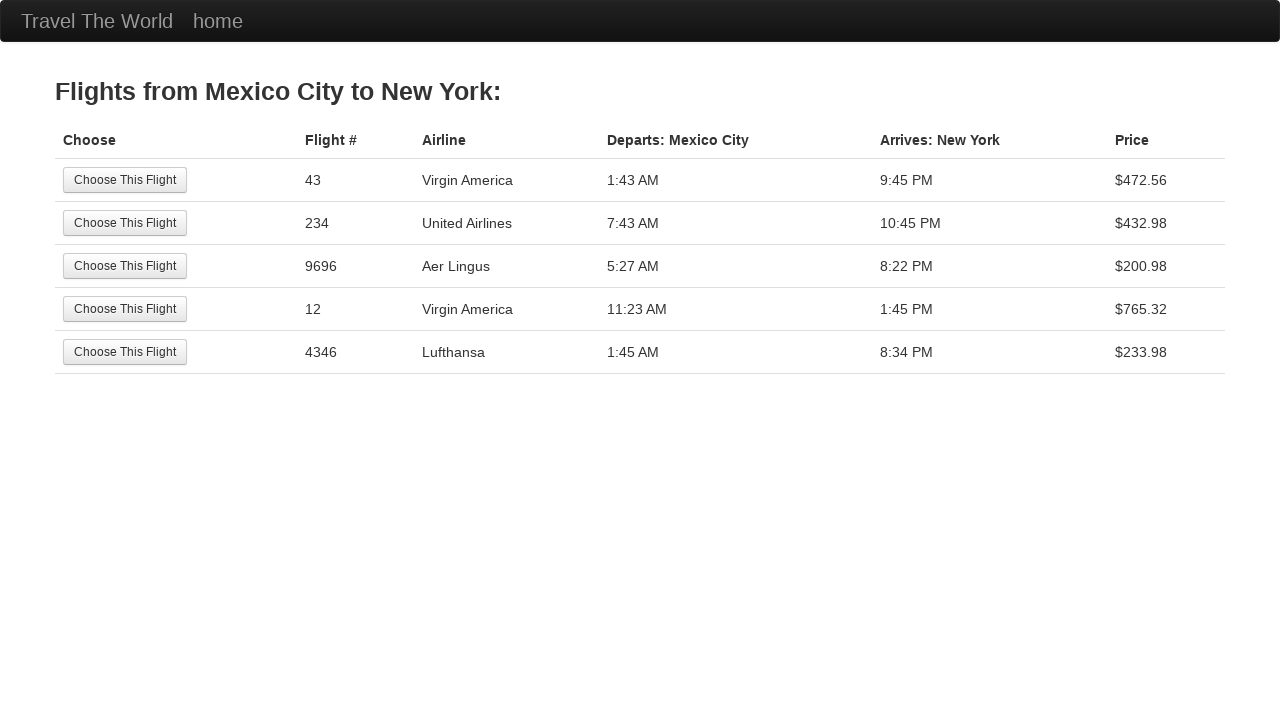

Selected the second flight from the list at (125, 223) on tr:nth-child(2) .btn
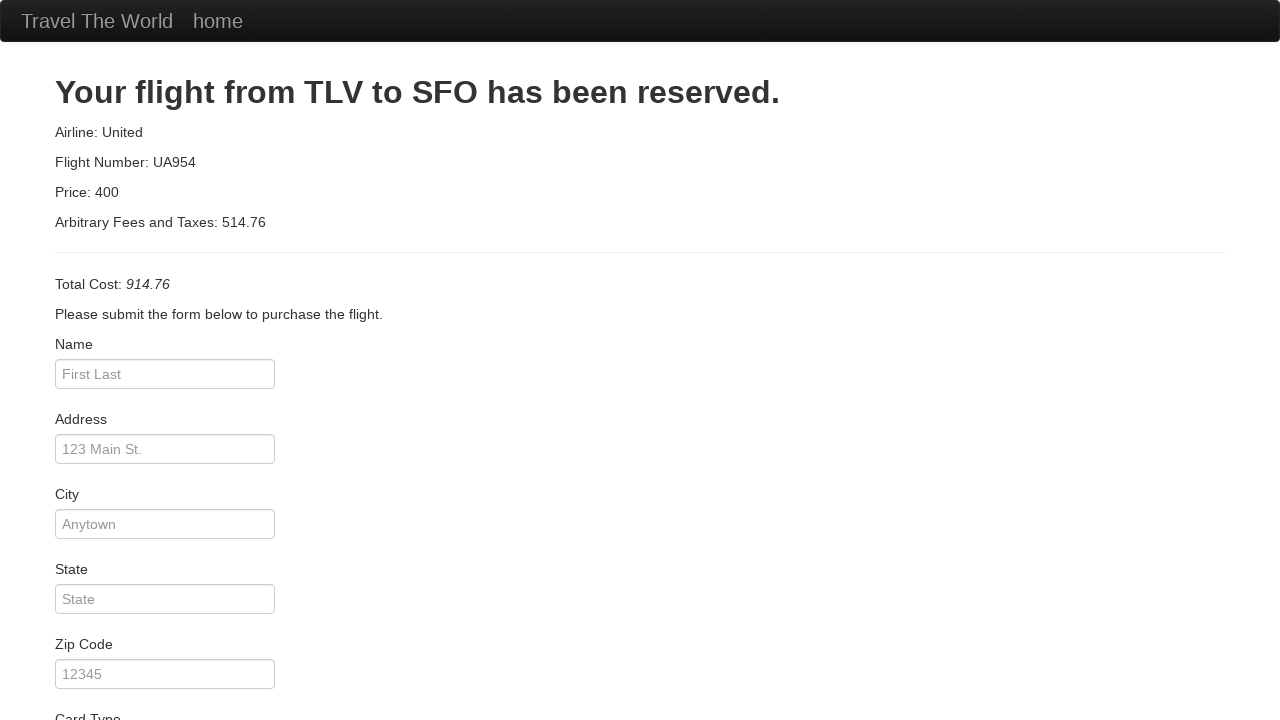

Clicked passenger name field at (165, 374) on #inputName
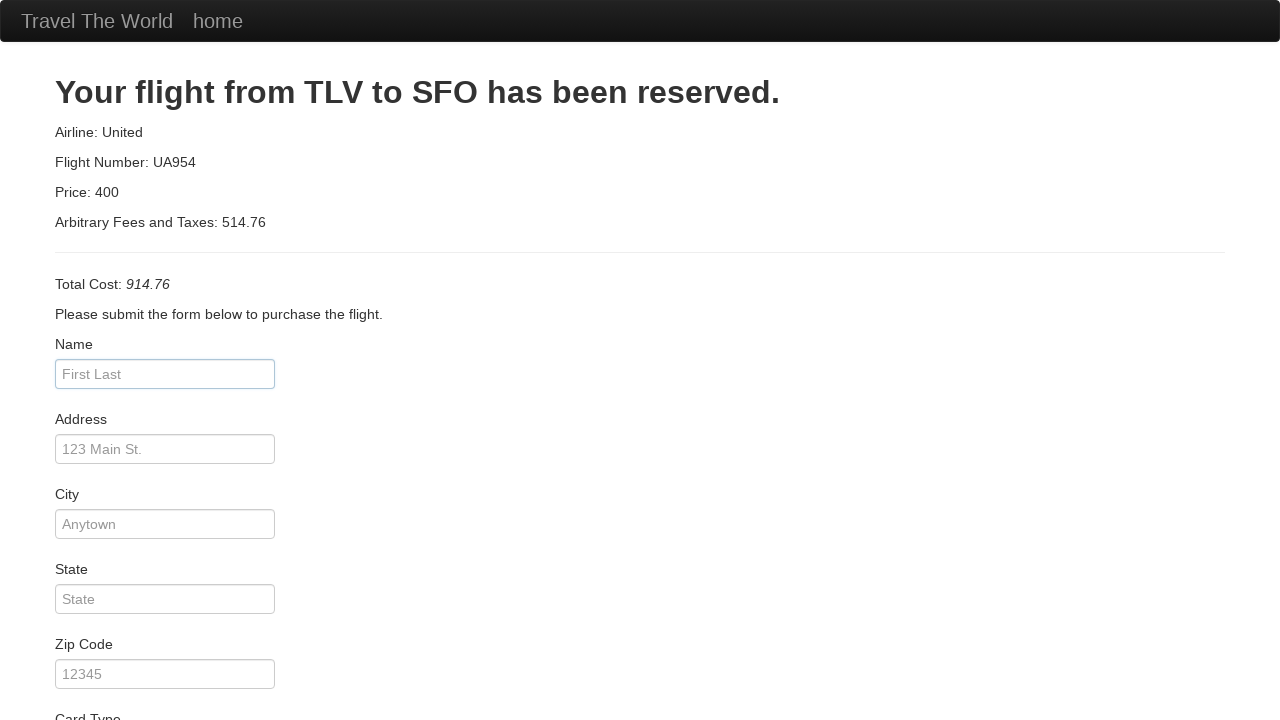

Entered 'Pepe' as passenger name on #inputName
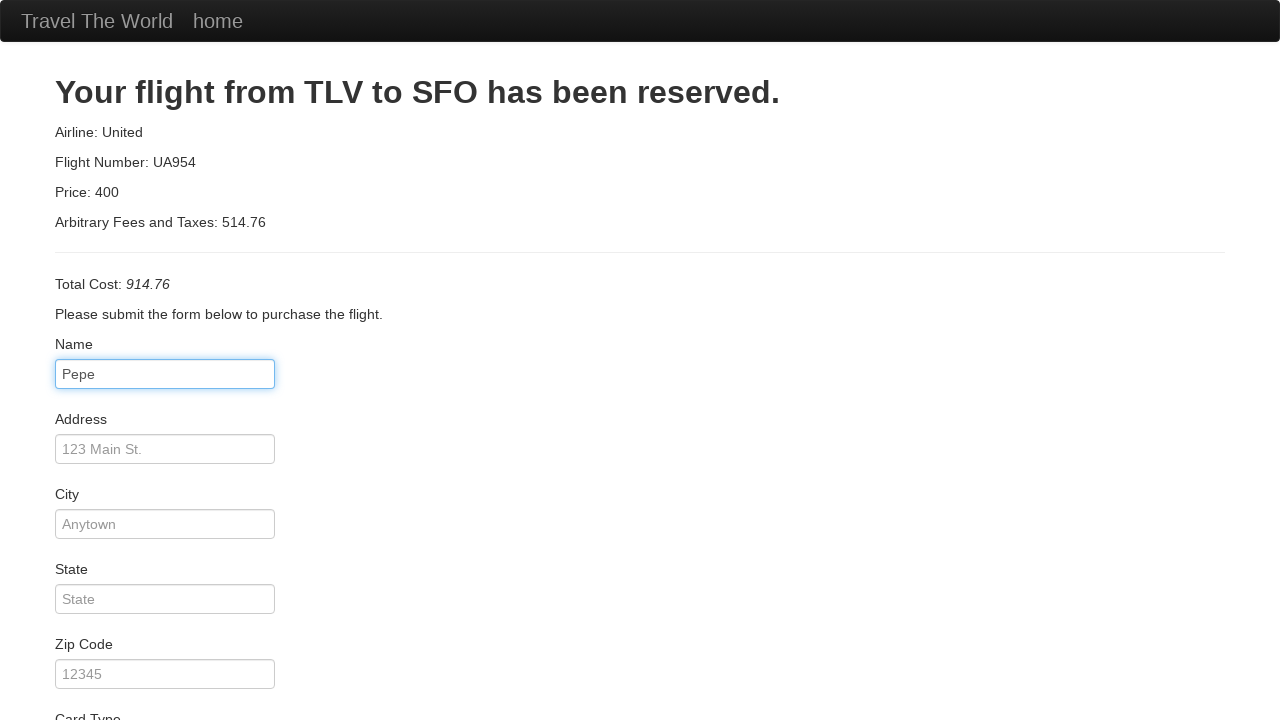

Entered 'Main St 123' as address on #address
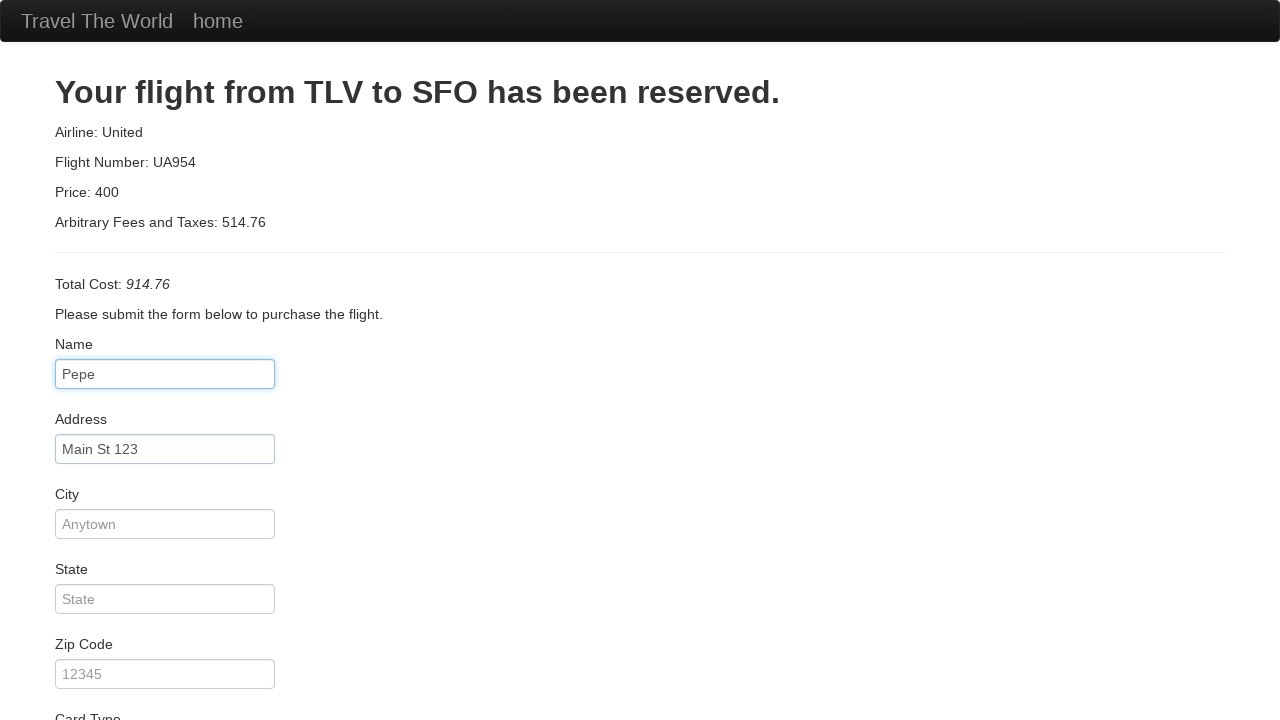

Clicked city field at (165, 524) on #city
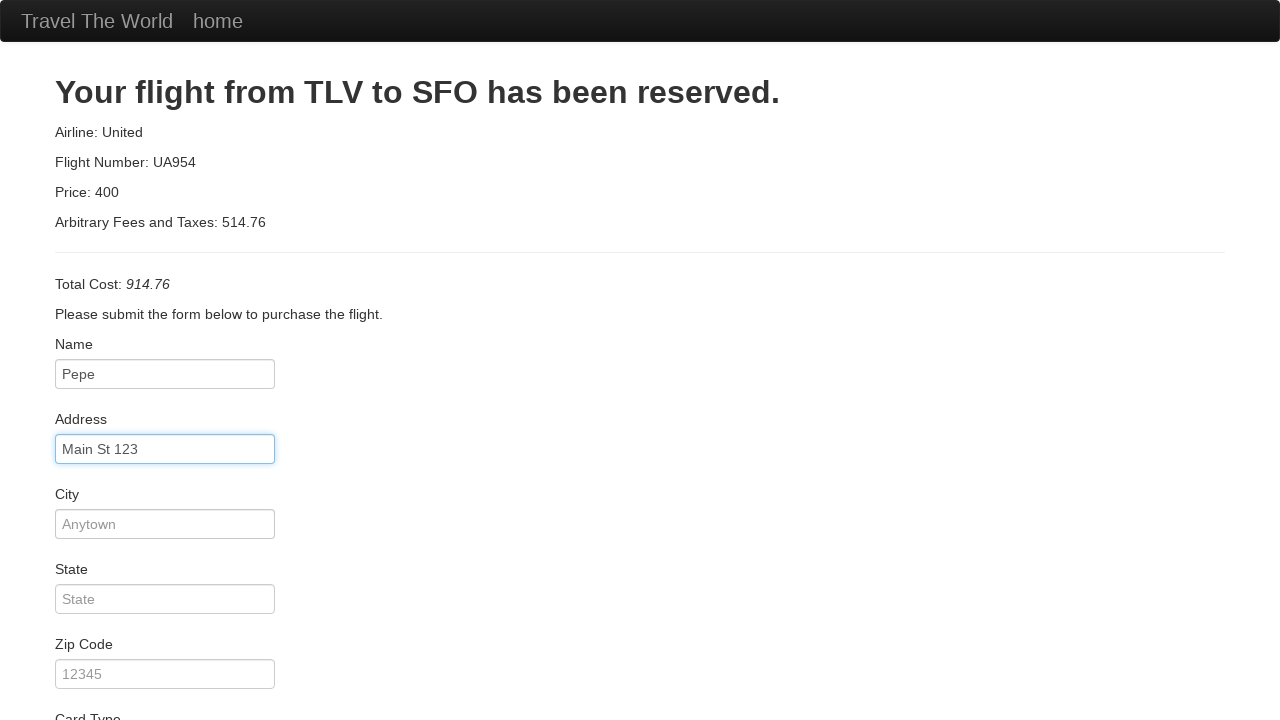

Entered 'Miami' as city on #city
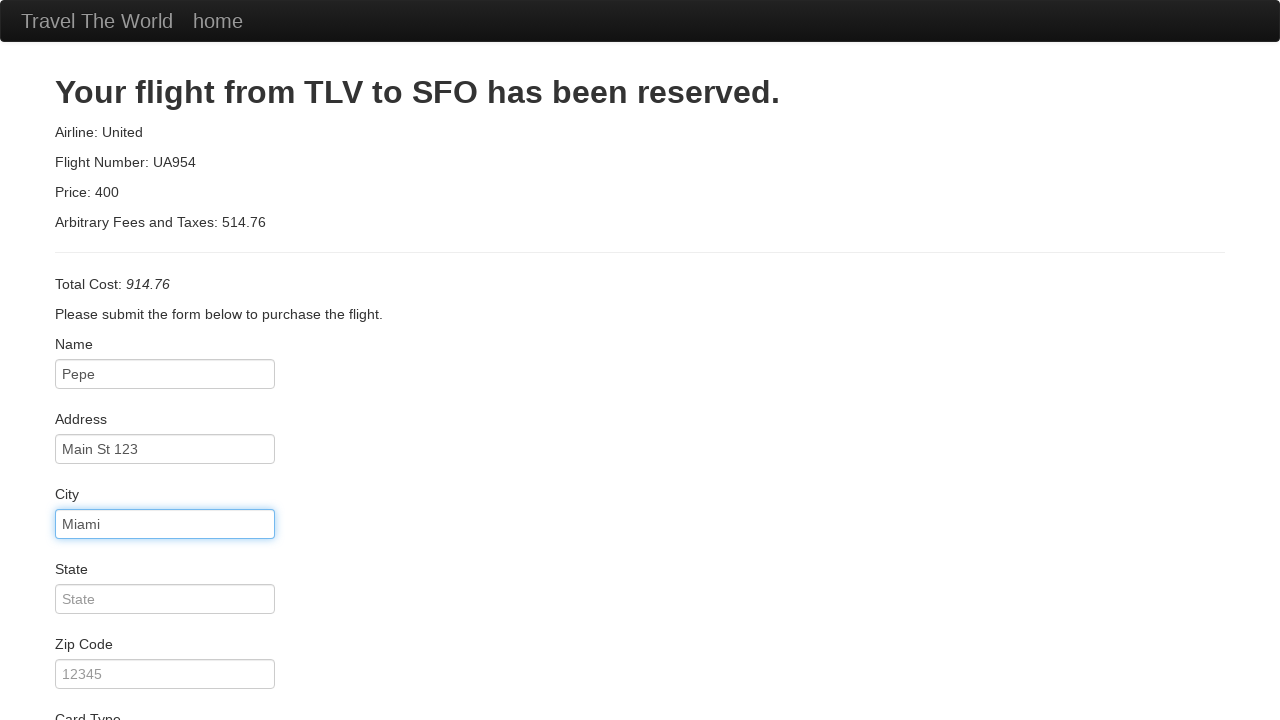

Entered 'USA' as state on #state
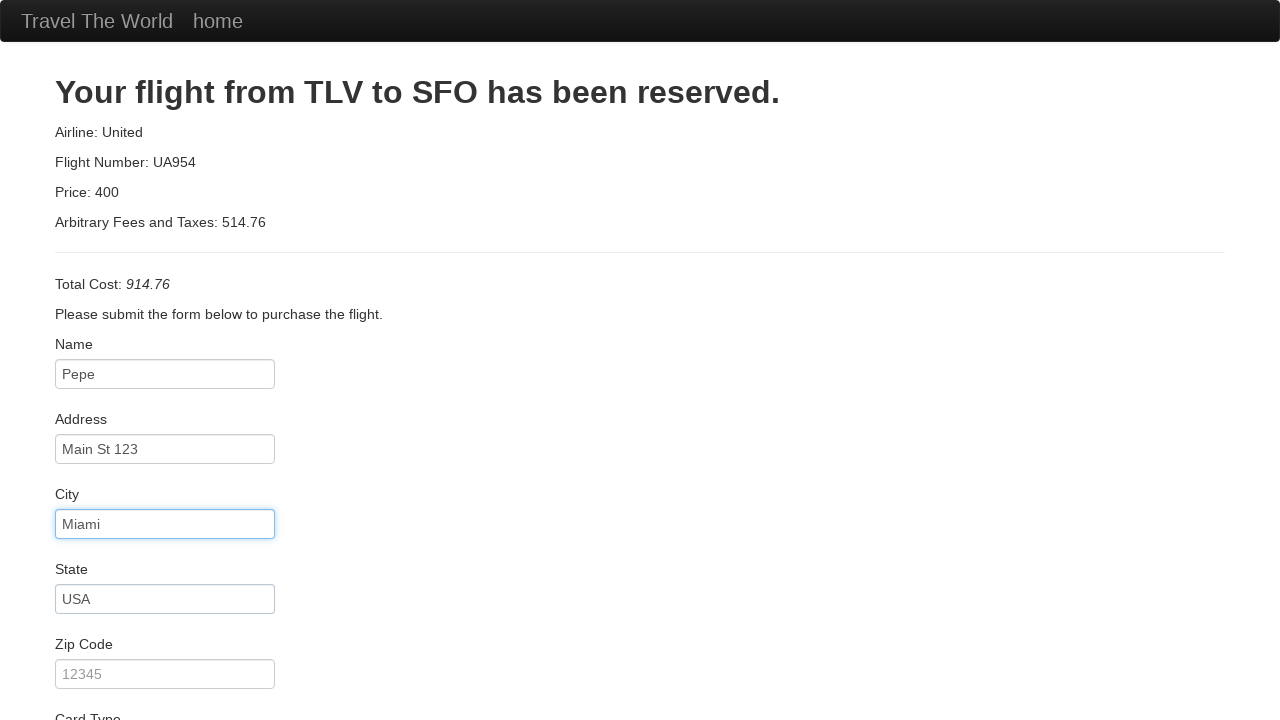

Clicked zip code field at (165, 674) on #zipCode
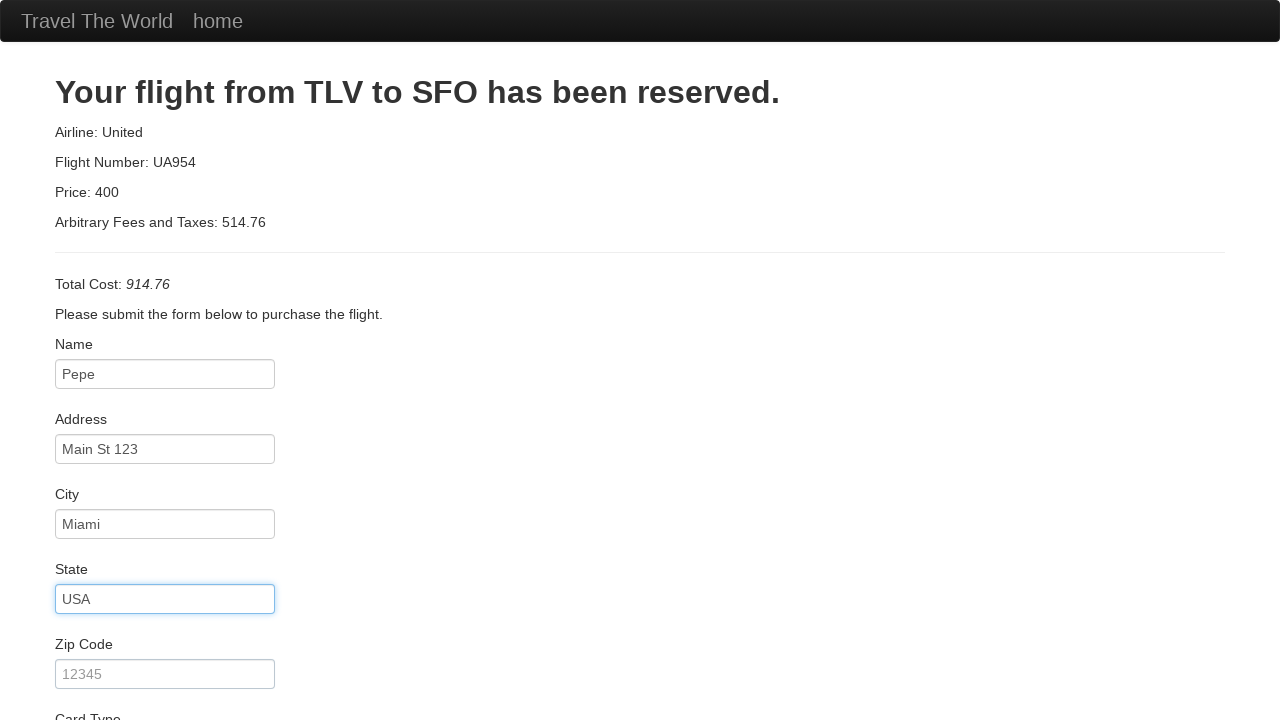

Entered '12345' as zip code on #zipCode
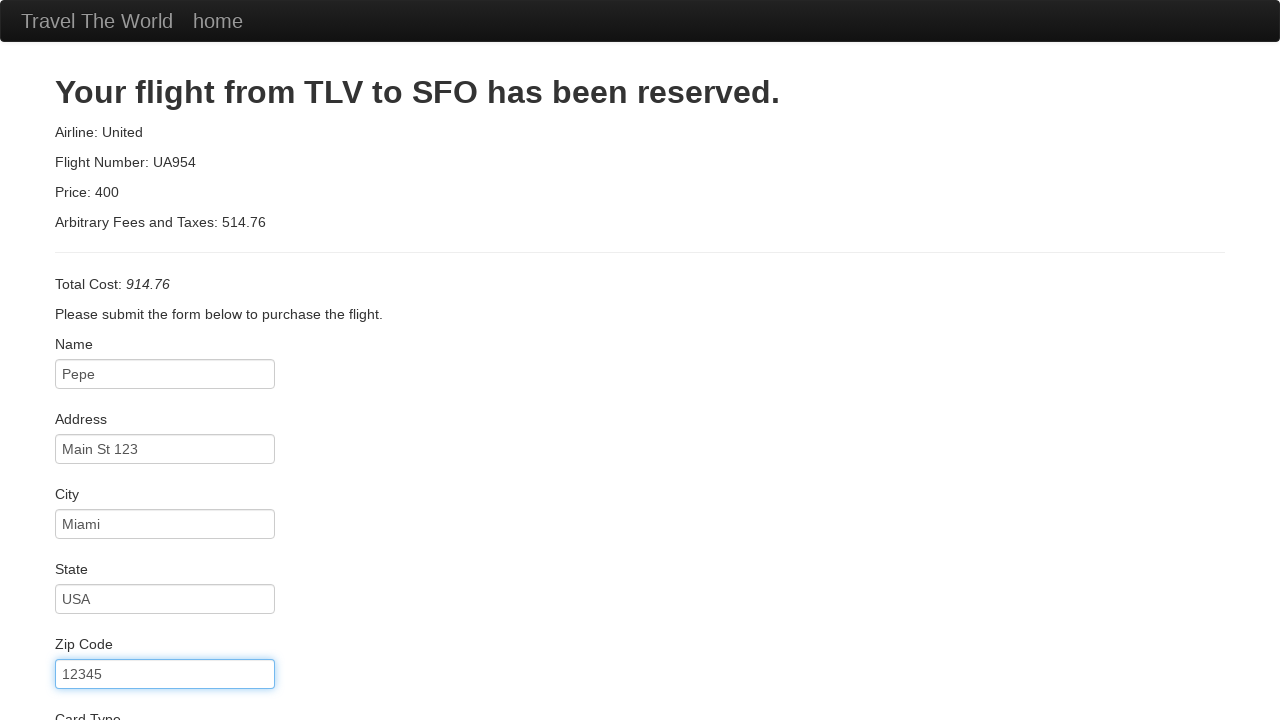

Clicked card type dropdown at (165, 360) on #cardType
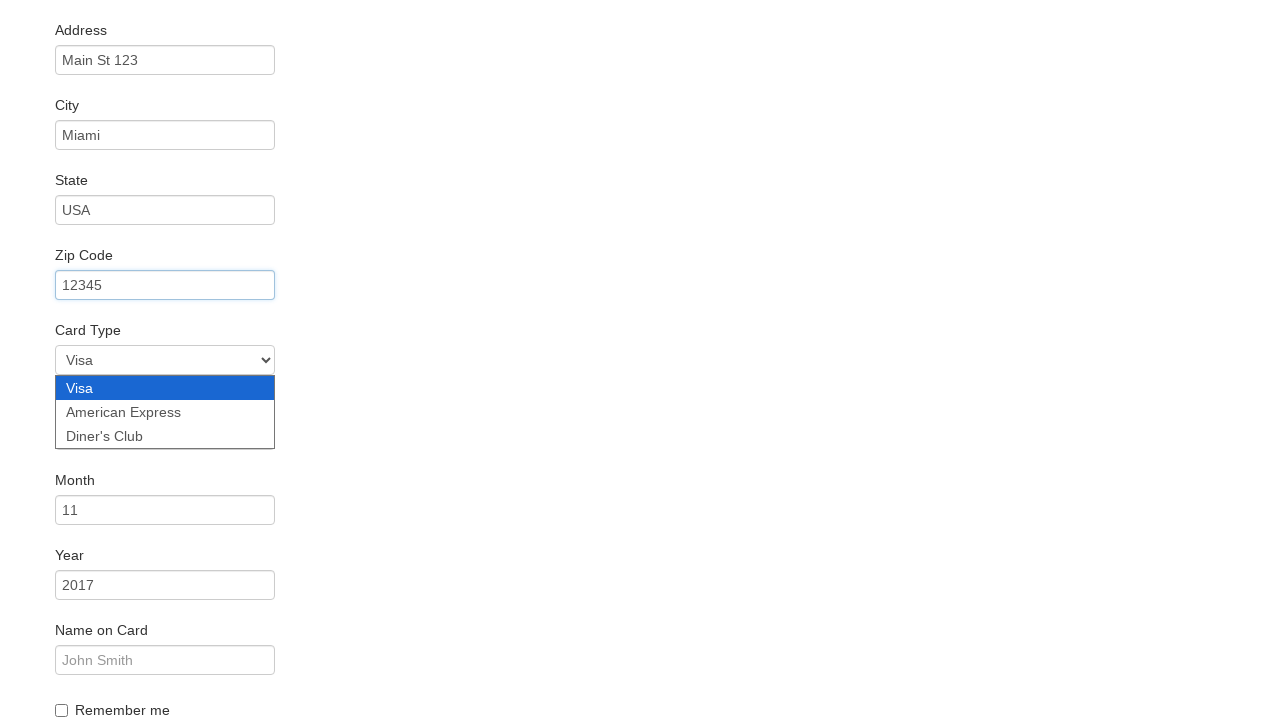

Selected 'American Express' as card type on #cardType
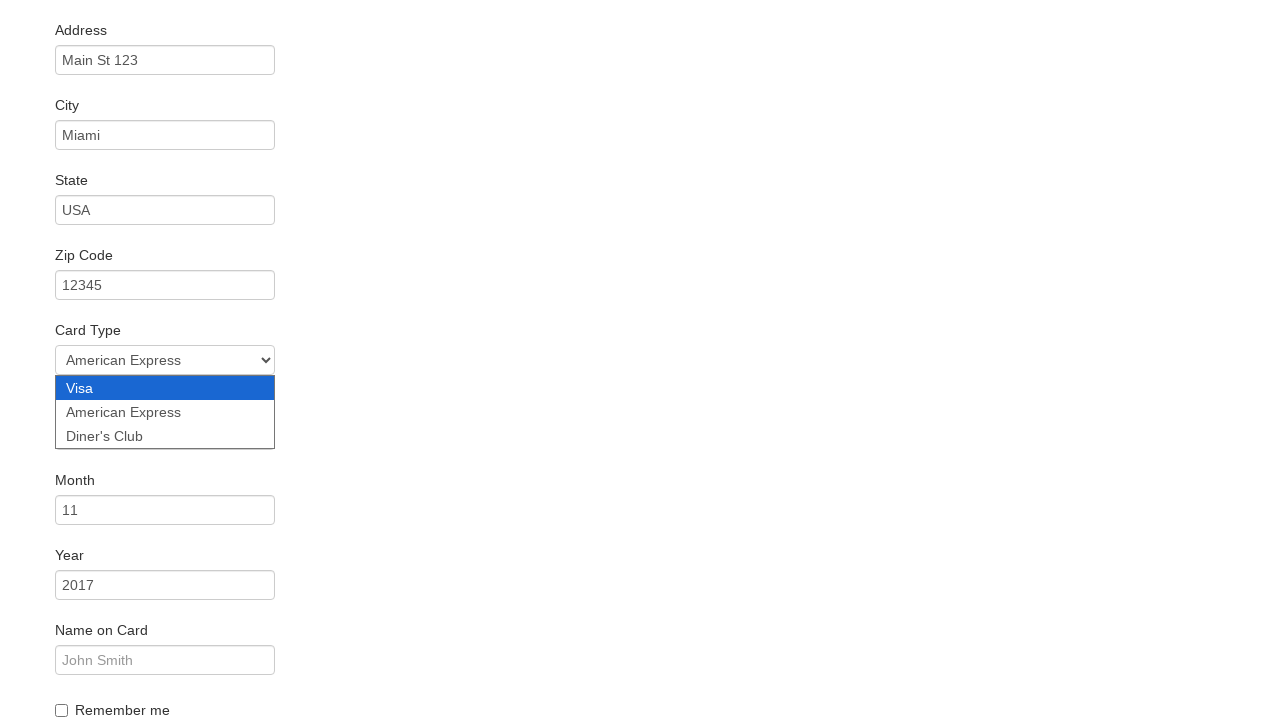

Clicked credit card number field at (165, 435) on #creditCardNumber
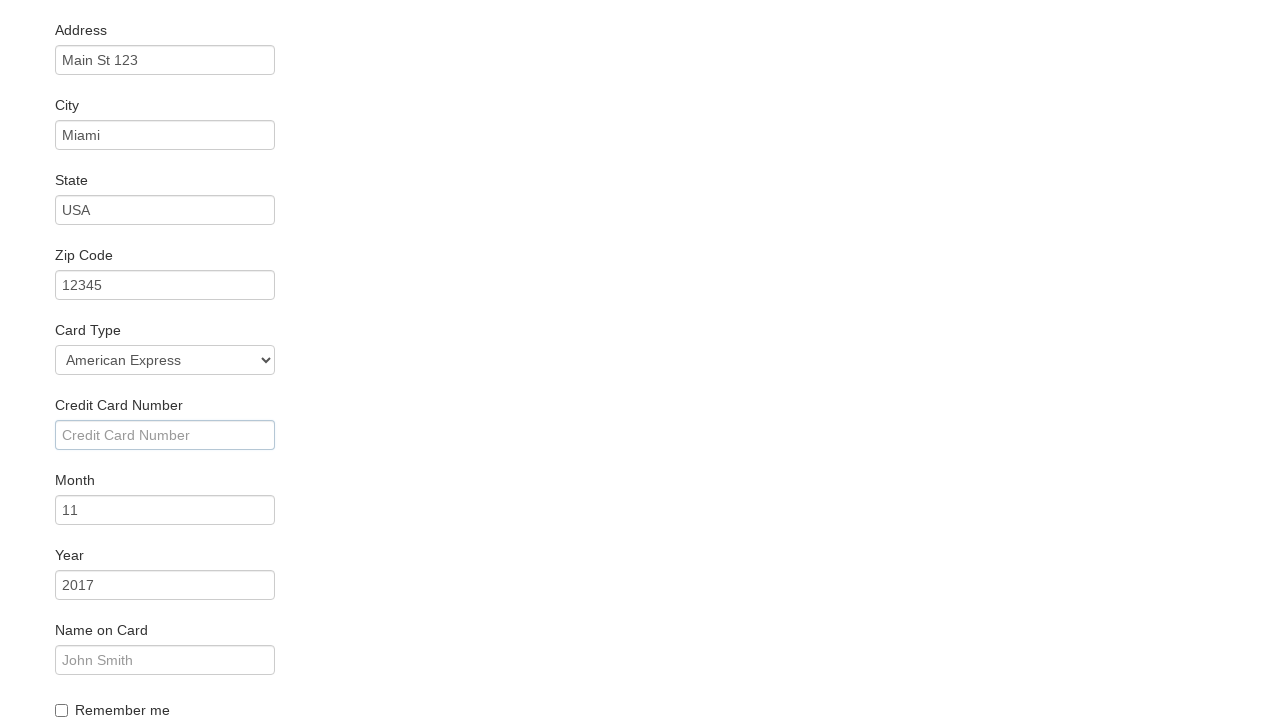

Entered credit card number on #creditCardNumber
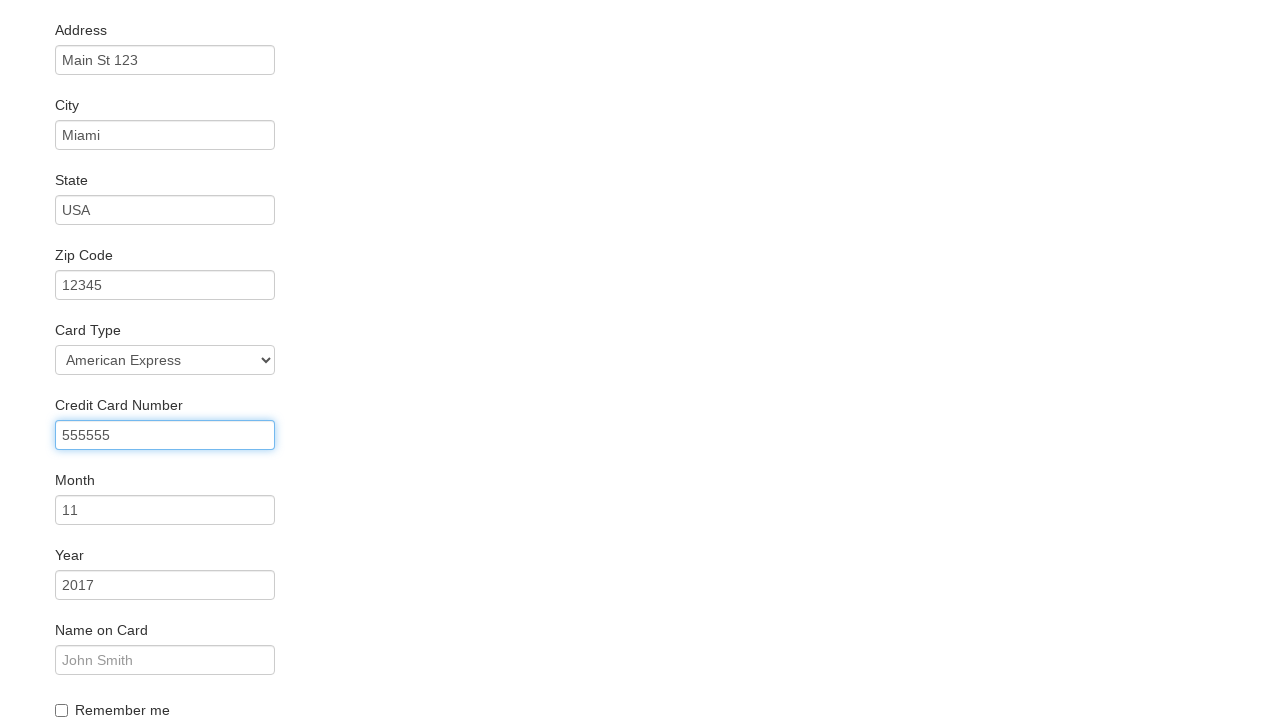

Clicked credit card month field at (165, 510) on #creditCardMonth
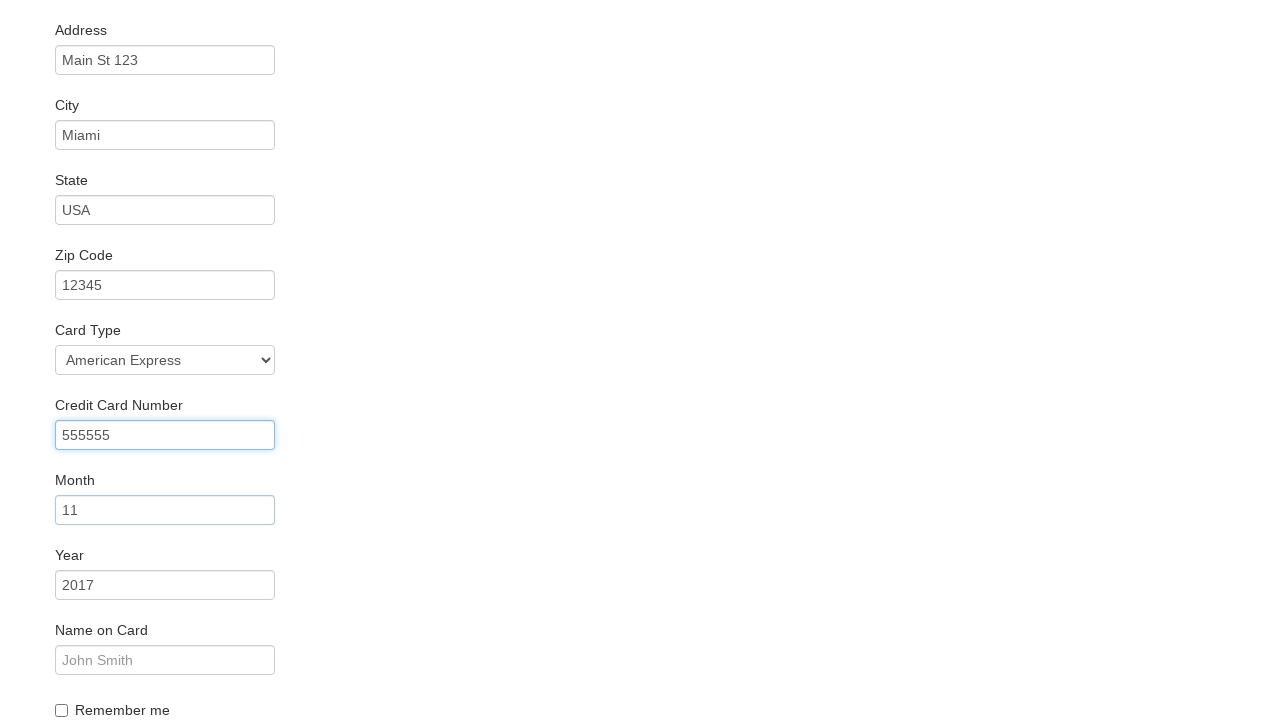

Entered '12' as expiration month on #creditCardMonth
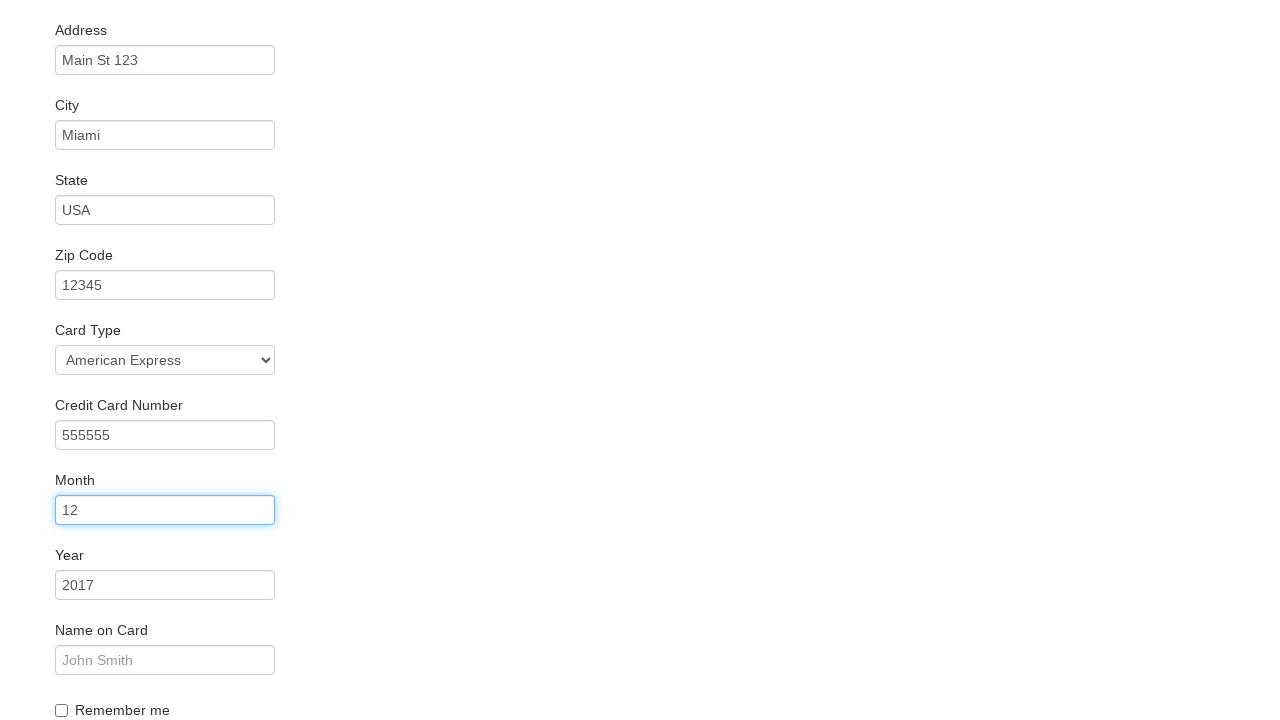

Clicked credit card year field at (165, 585) on #creditCardYear
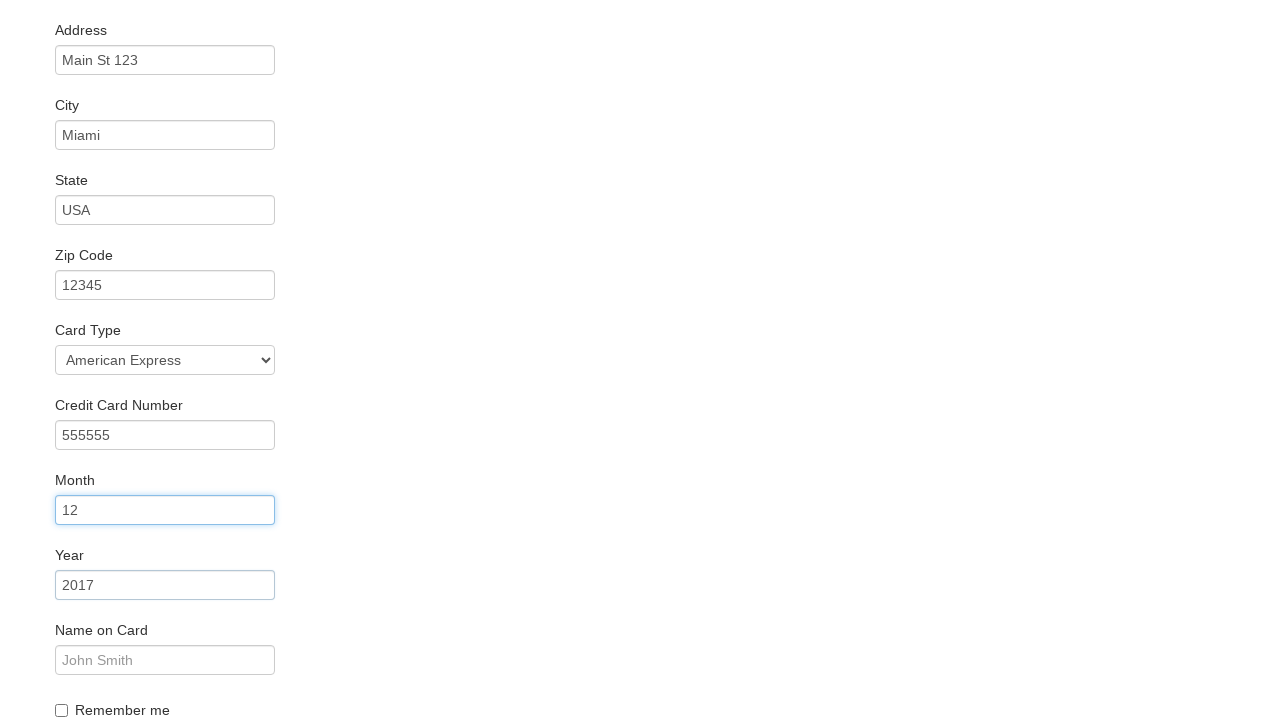

Entered '2022' as expiration year on #creditCardYear
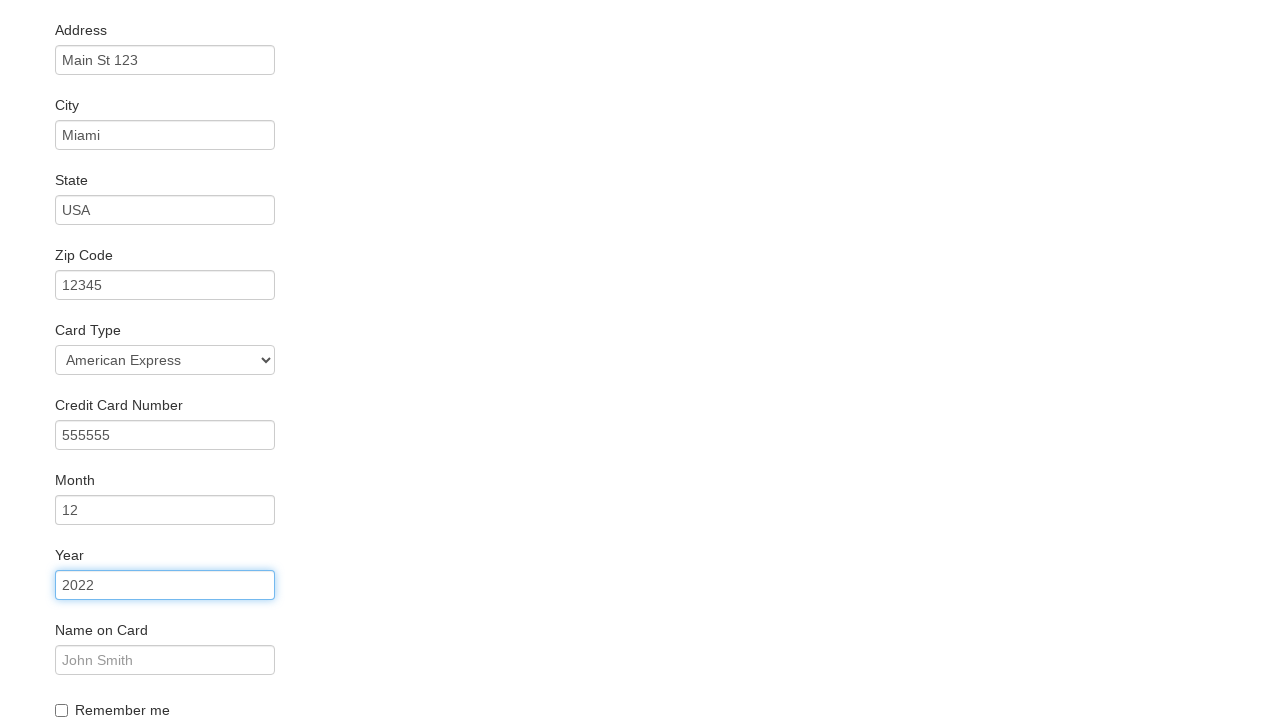

Clicked name on card field at (165, 660) on #nameOnCard
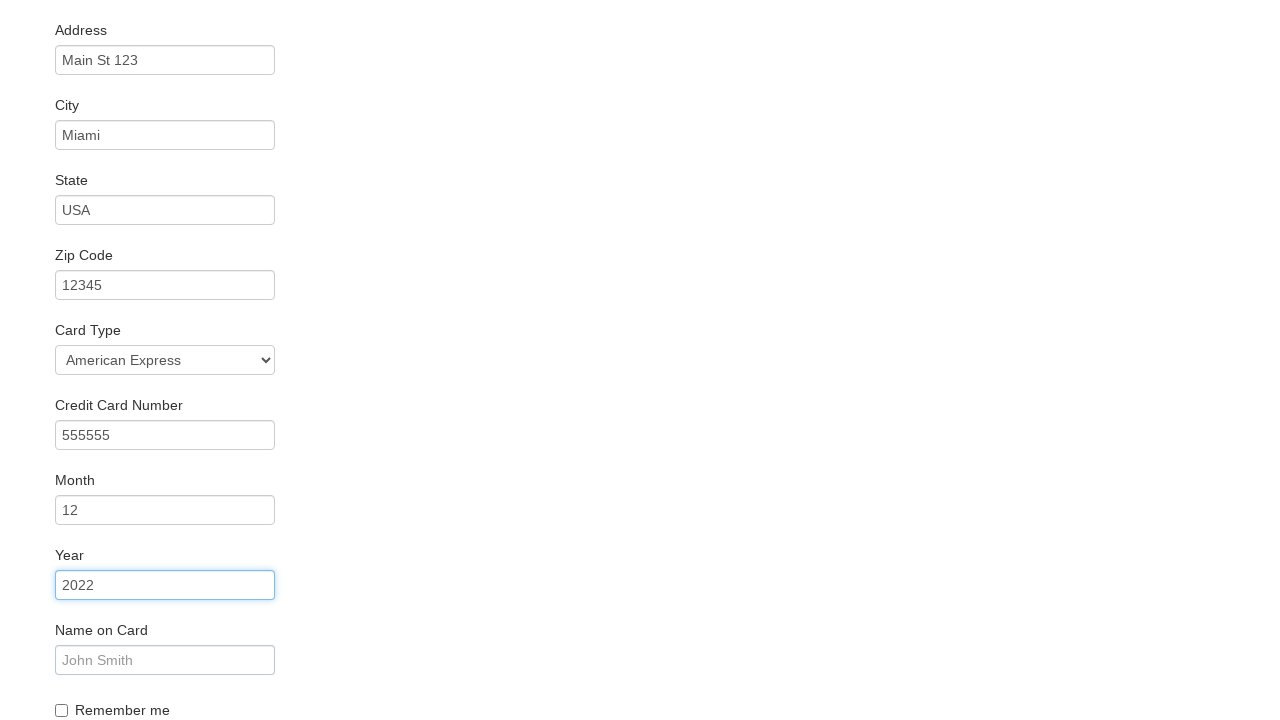

Entered 'Pepe Popo' as name on card on #nameOnCard
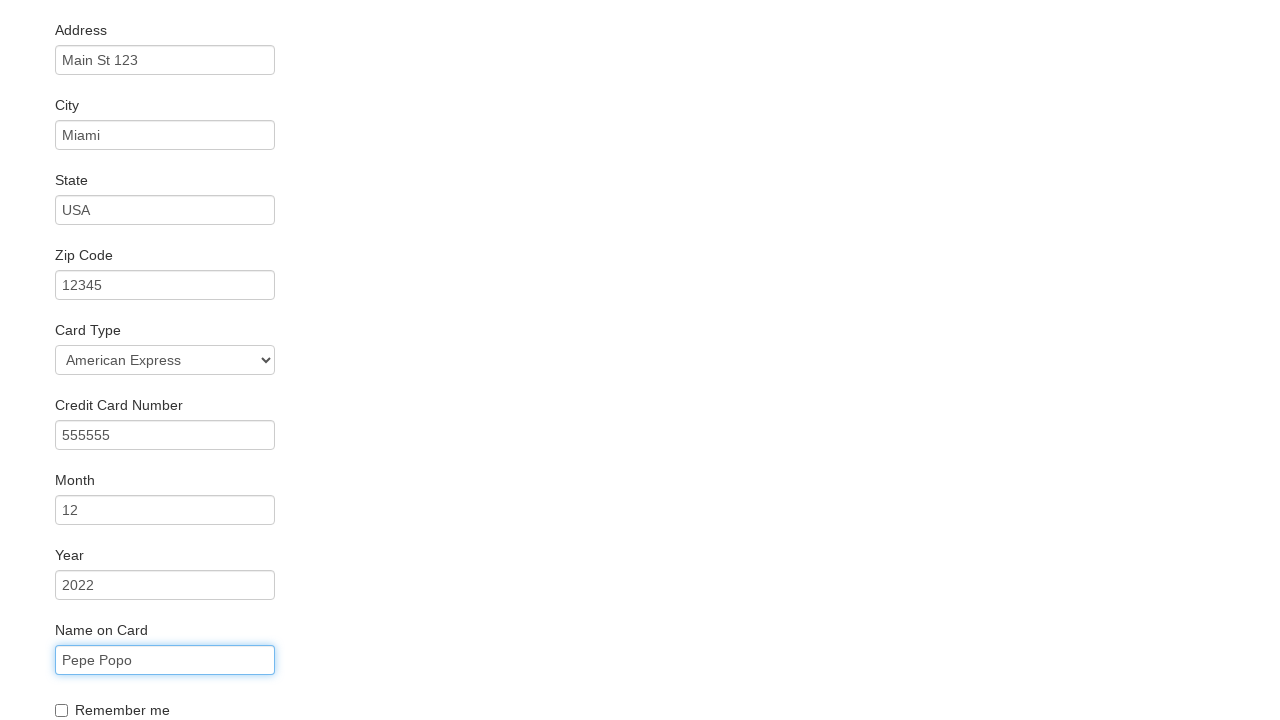

Clicked purchase button to complete booking at (118, 685) on .btn-primary
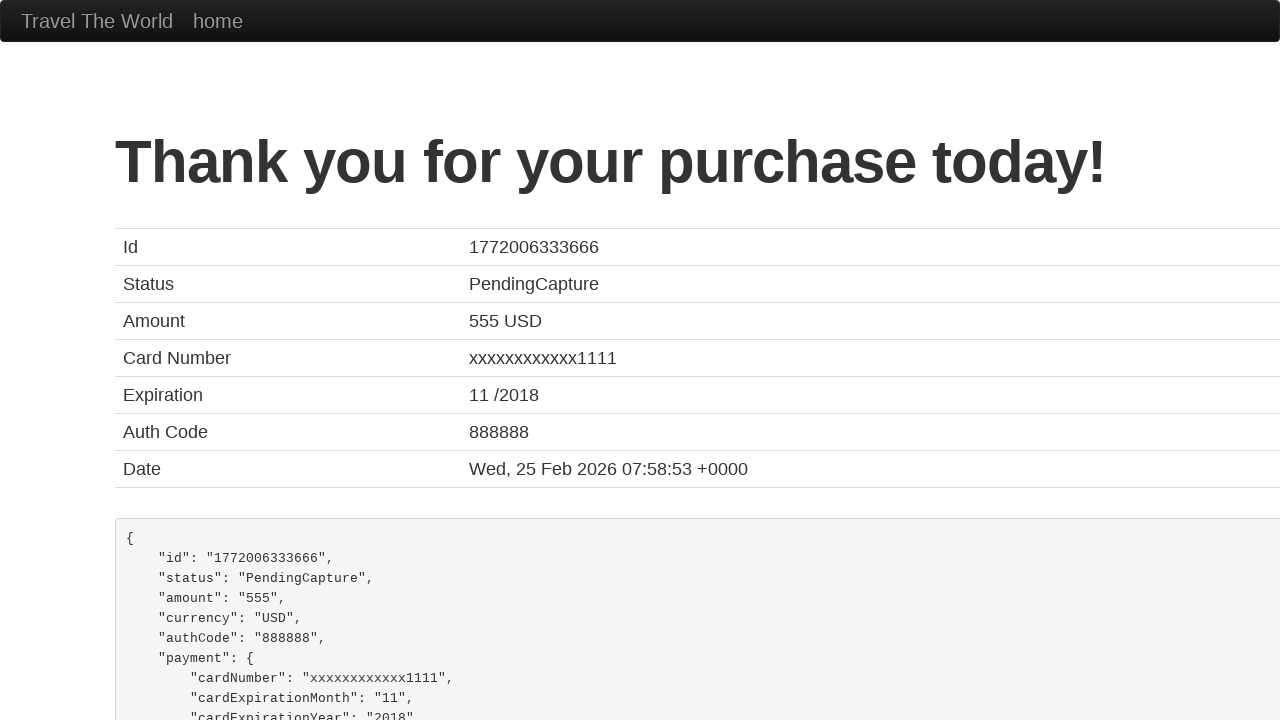

Confirmation page loaded successfully
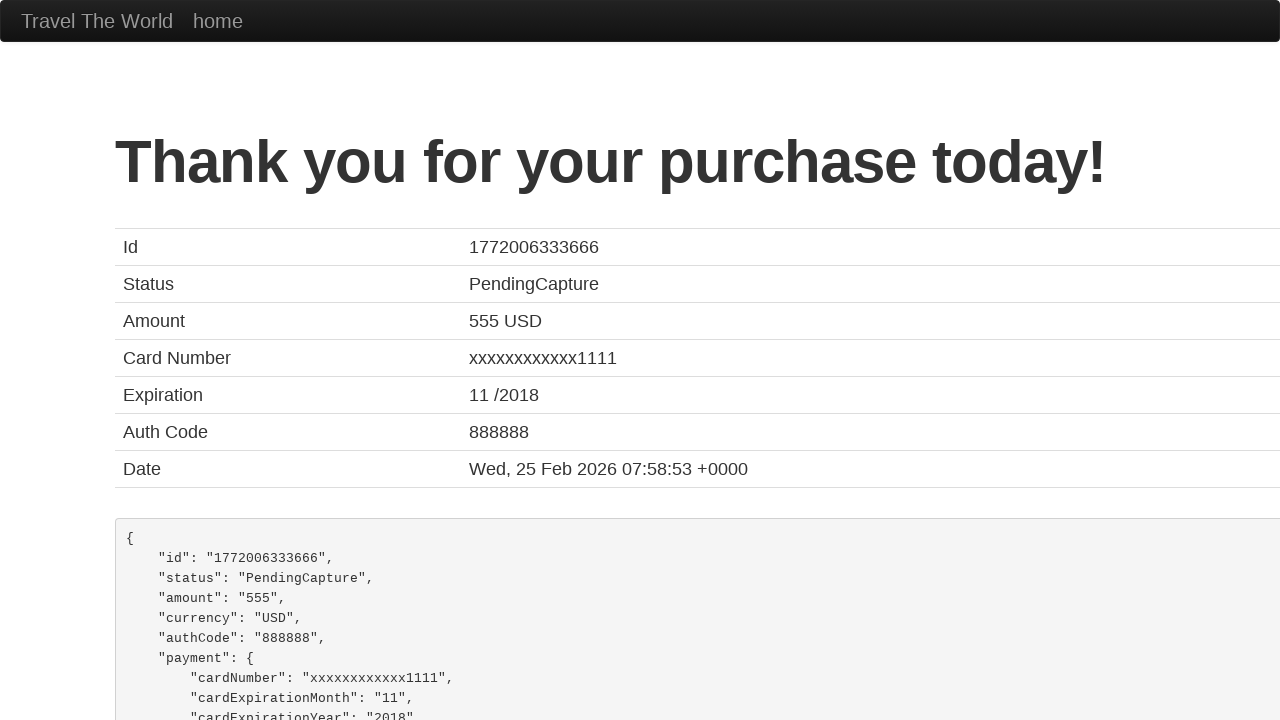

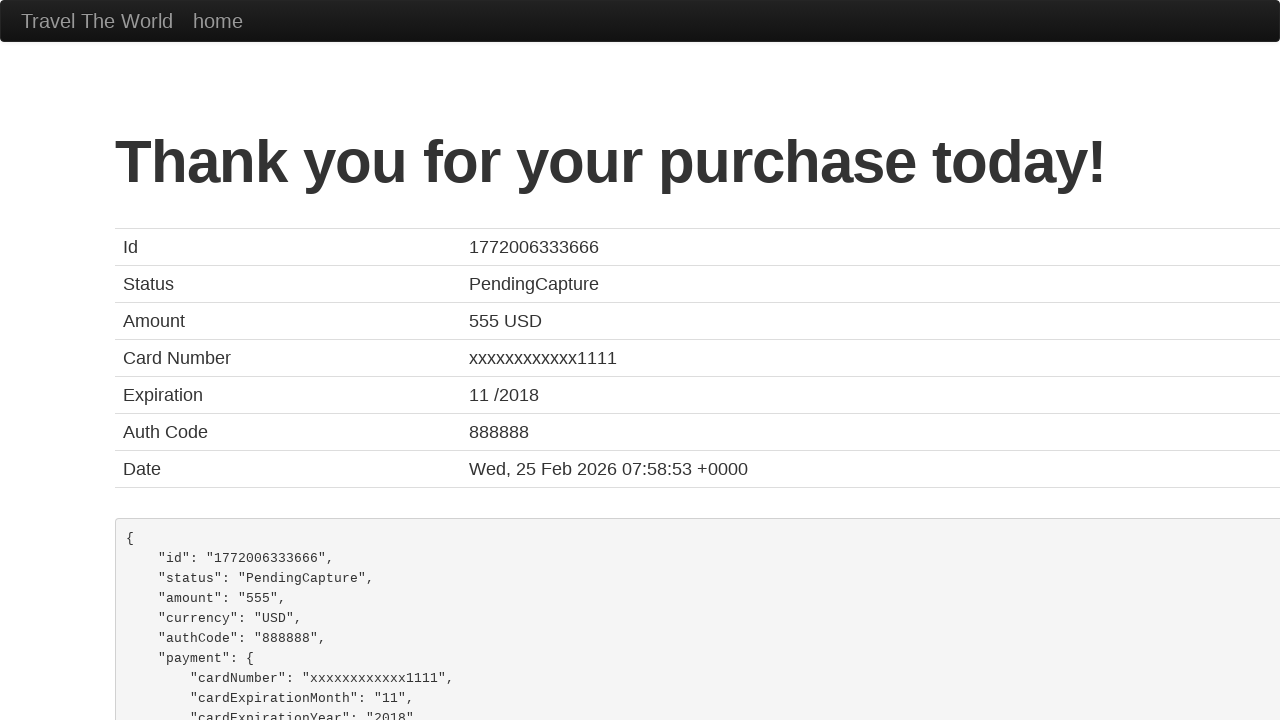